Tests clicking the submit button on the form

Starting URL: https://ultimateqa.com/filling-out-forms/

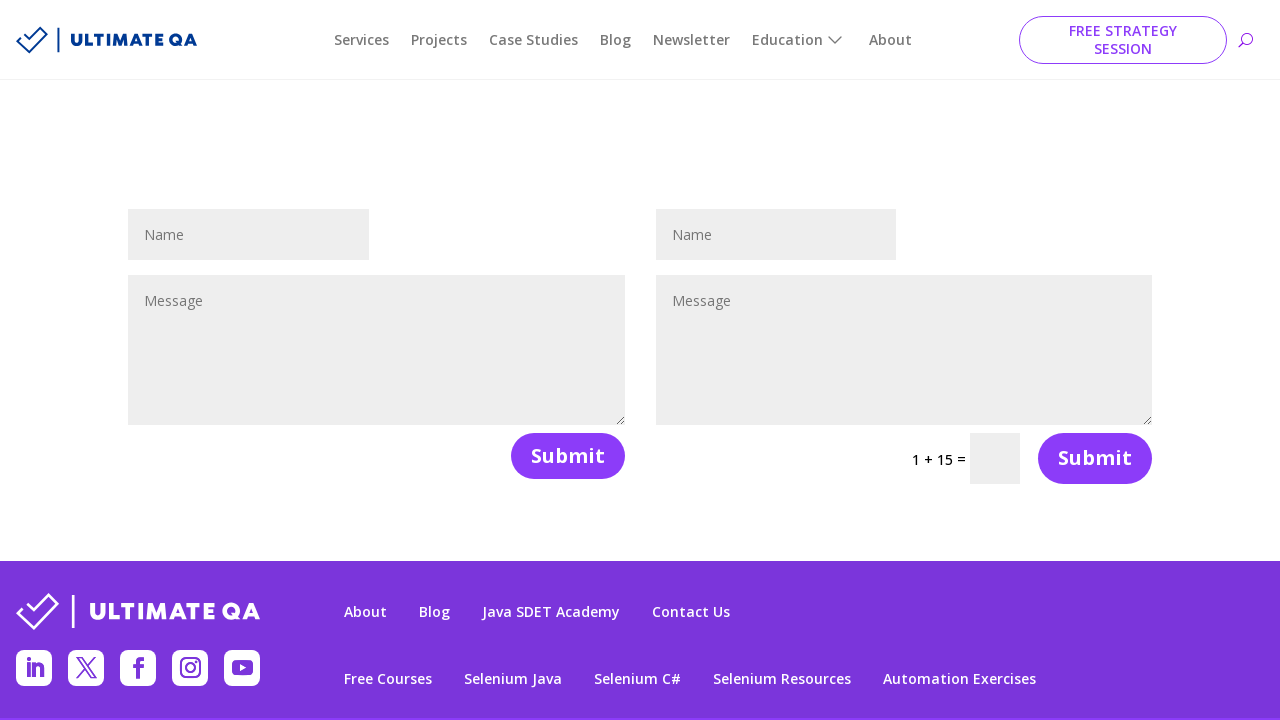

Navigated to the form filling page
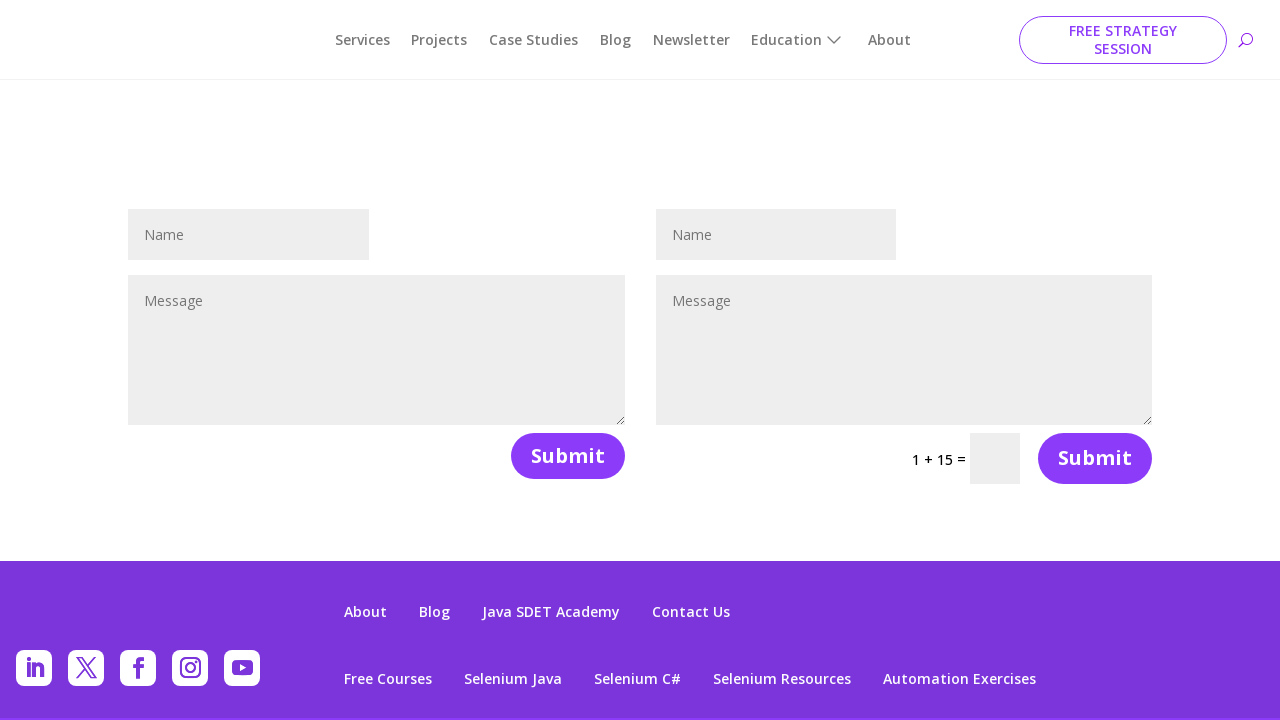

Clicked the submit button on the form at (568, 456) on button[name='et_builder_submit_button']
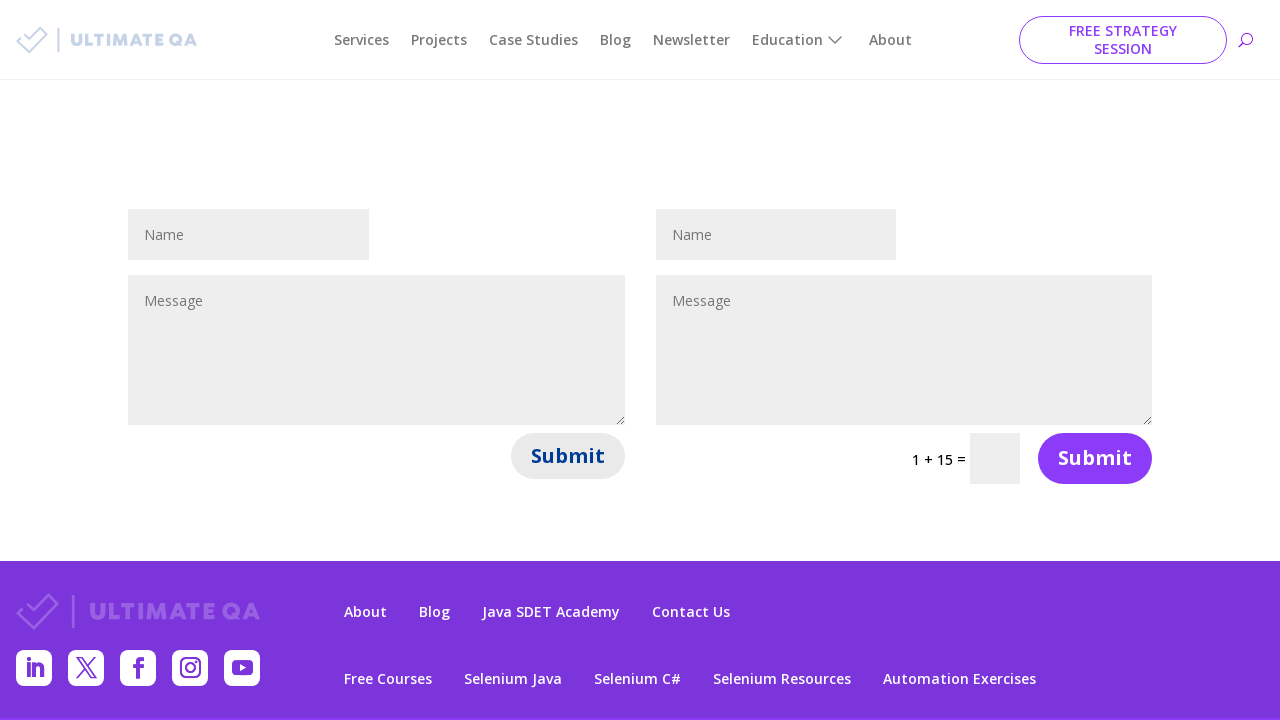

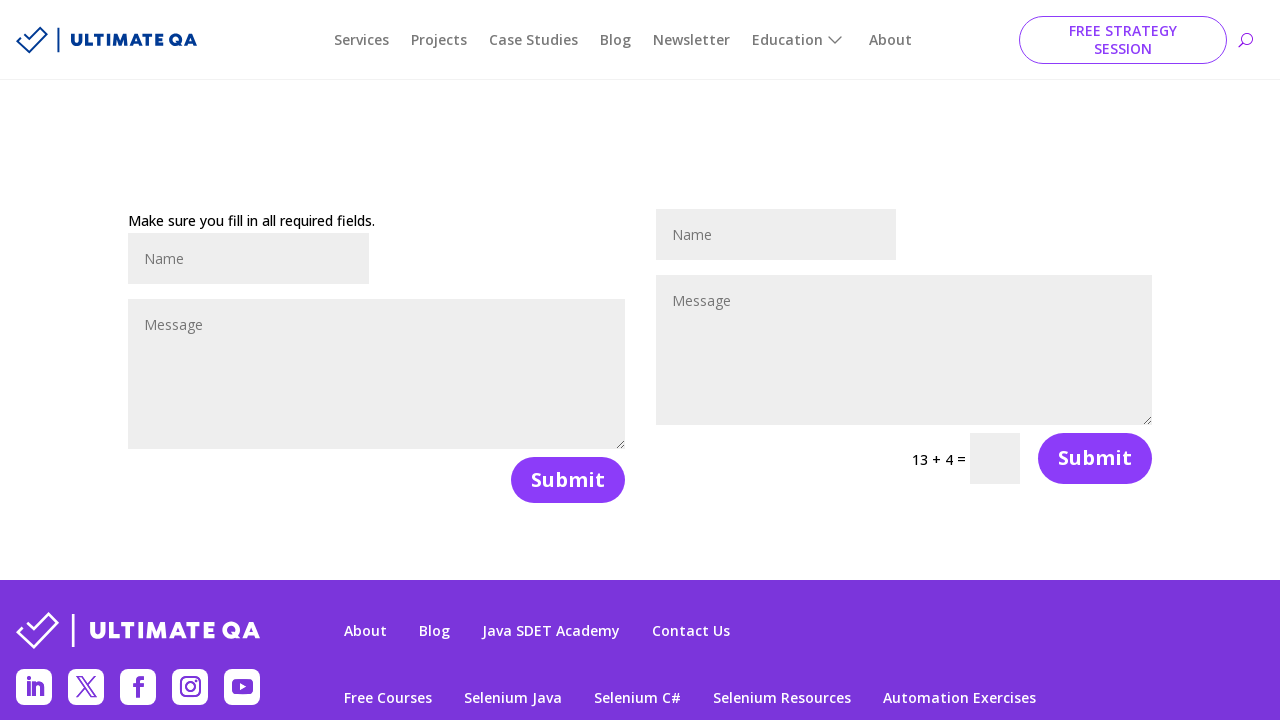